Interacts with shadow DOM elements on a test page, including accessing shadow roots and filling form fields within shadow DOM

Starting URL: https://selectorshub.com/iframe-in-shadow-dom/

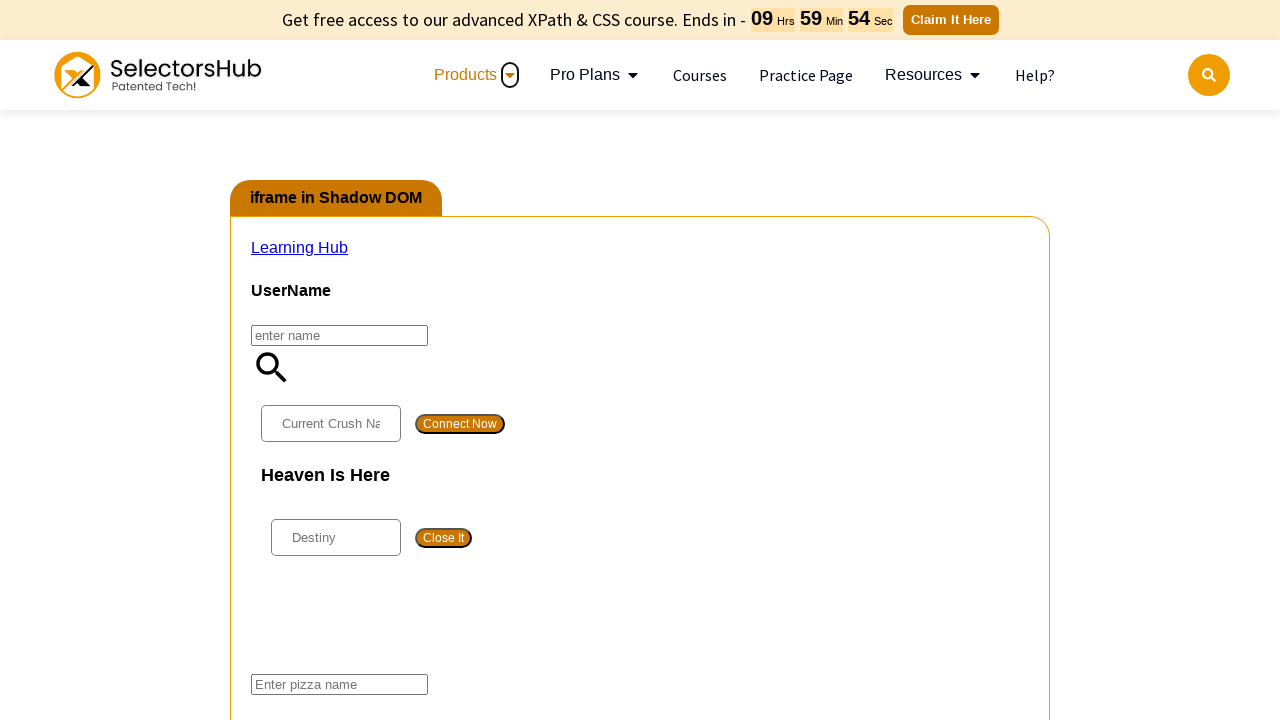

Clicked on userPass element in fifth box (shadow closed scenario) at (640, 360) on #userPass
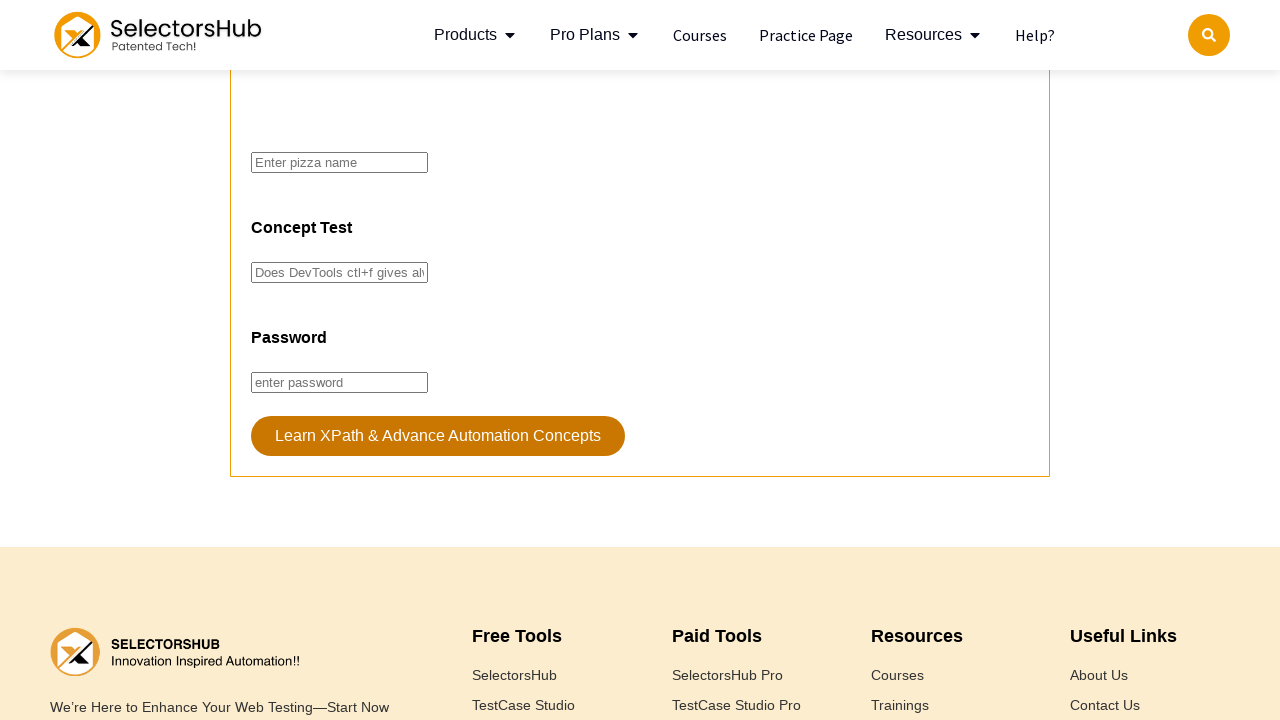

Pressed Tab key to navigate to next field
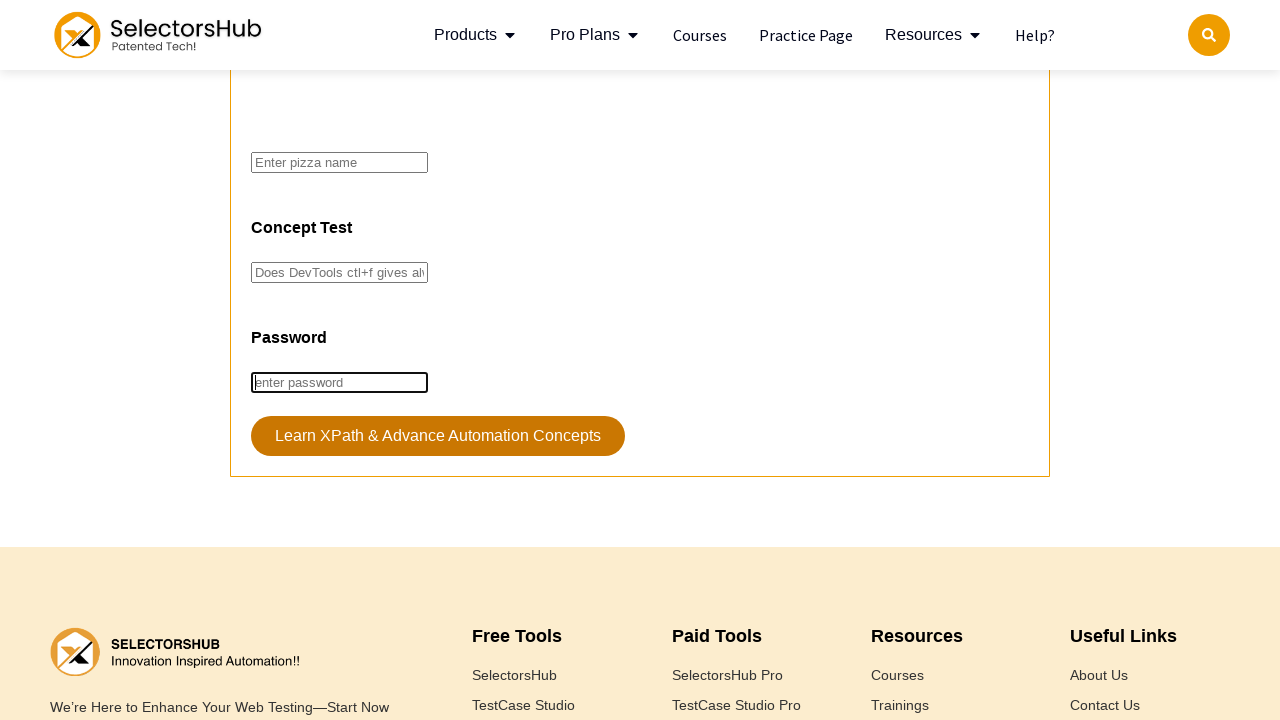

Typed 'Faluda' into the focused field
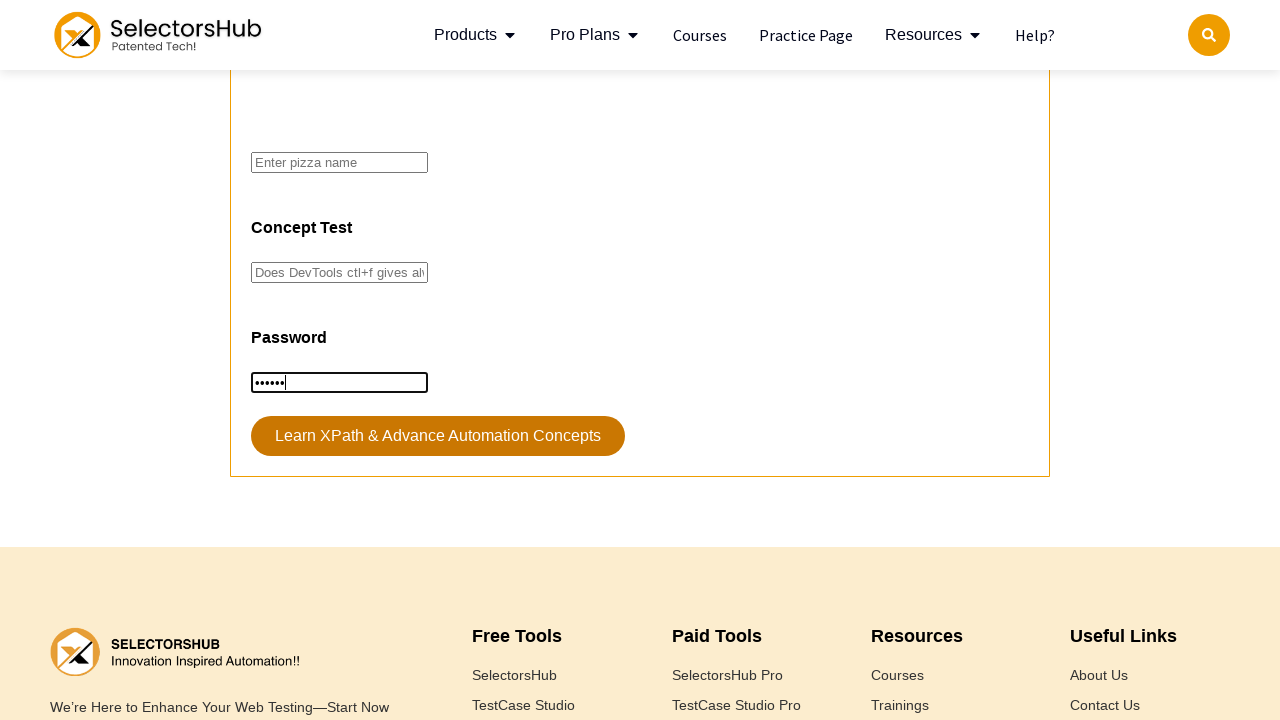

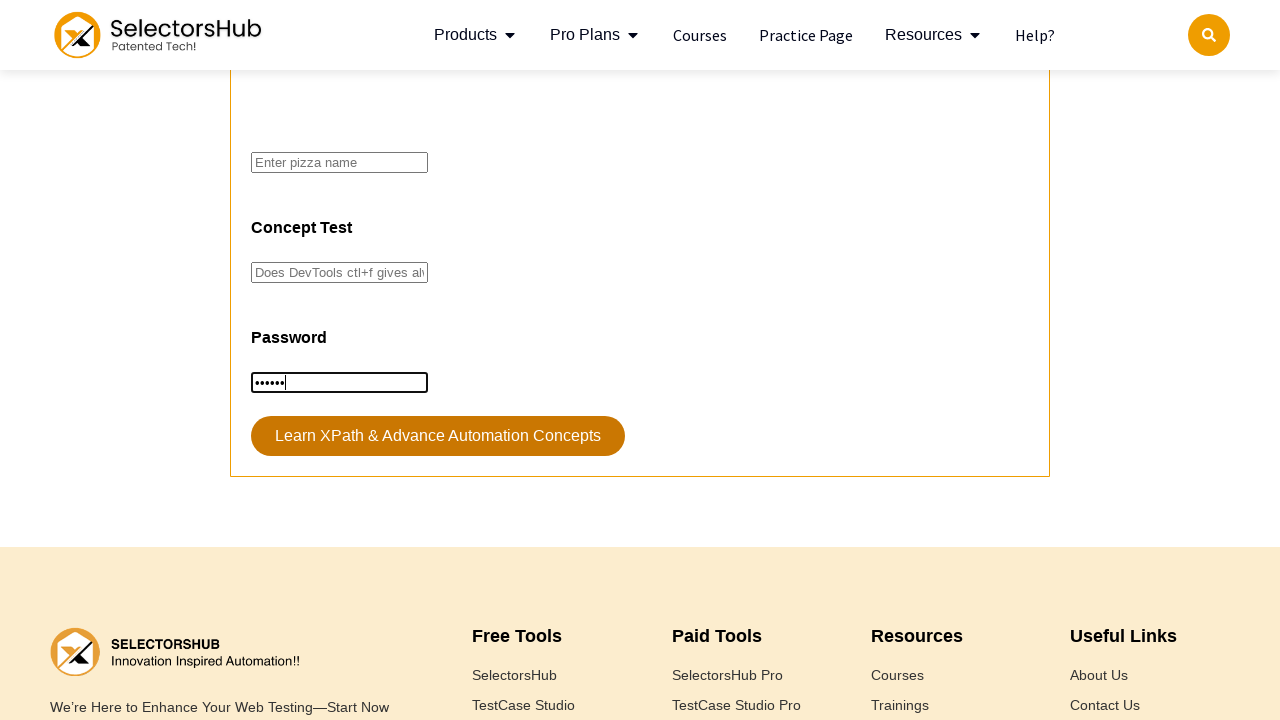